Tests that pressing Escape cancels the edit and restores the original text

Starting URL: https://demo.playwright.dev/todomvc

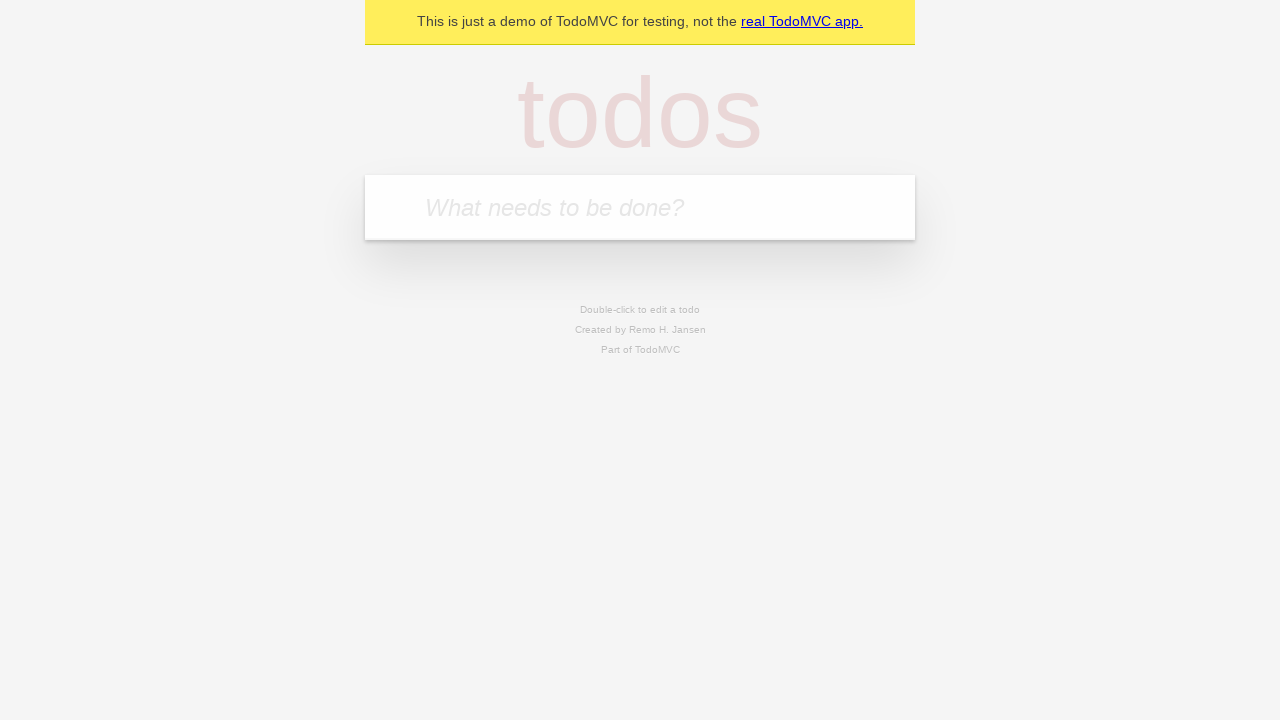

Filled input field with first todo item 'buy some cheese' on internal:attr=[placeholder="What needs to be done?"i]
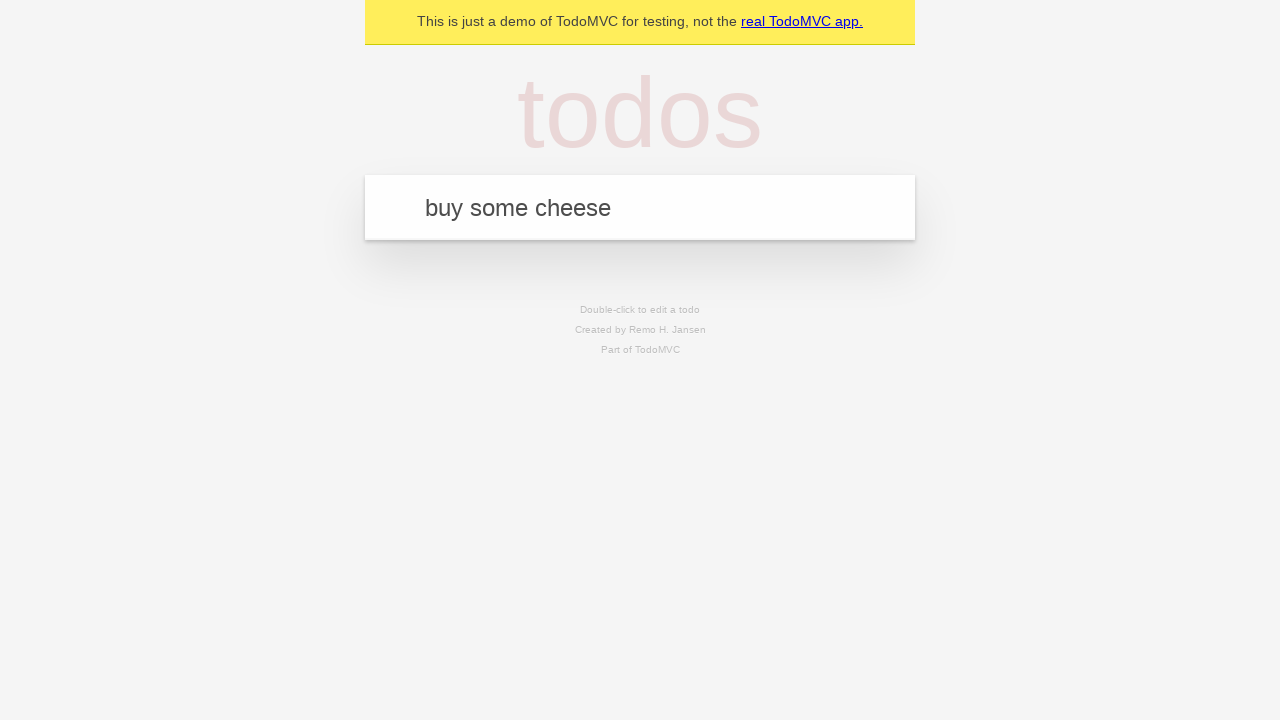

Pressed Enter to create first todo item on internal:attr=[placeholder="What needs to be done?"i]
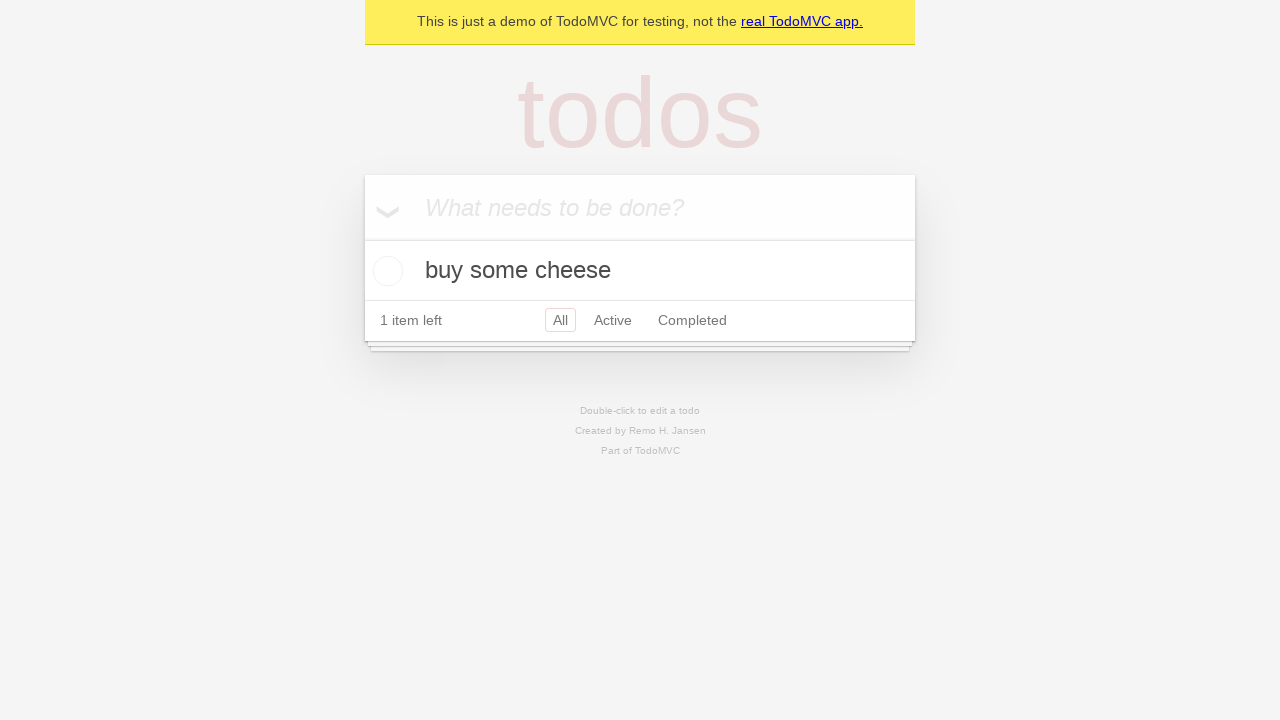

Filled input field with second todo item 'feed the cat' on internal:attr=[placeholder="What needs to be done?"i]
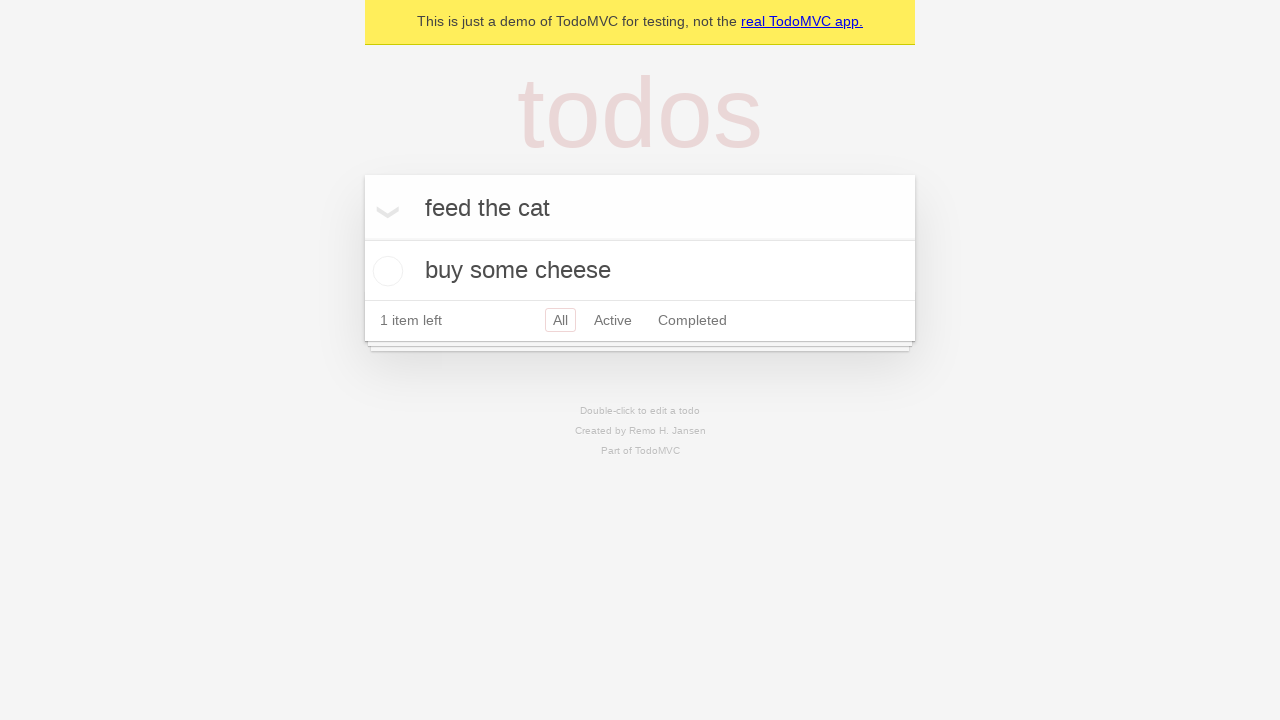

Pressed Enter to create second todo item on internal:attr=[placeholder="What needs to be done?"i]
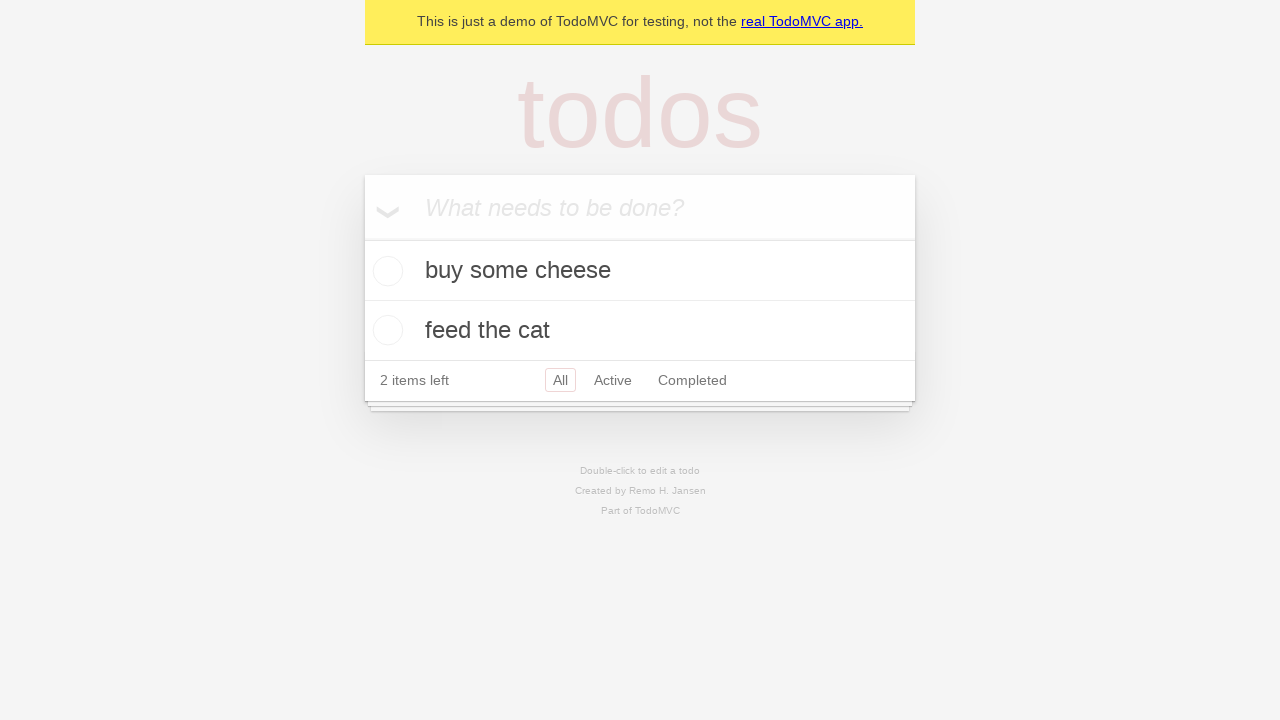

Filled input field with third todo item 'book a doctors appointment' on internal:attr=[placeholder="What needs to be done?"i]
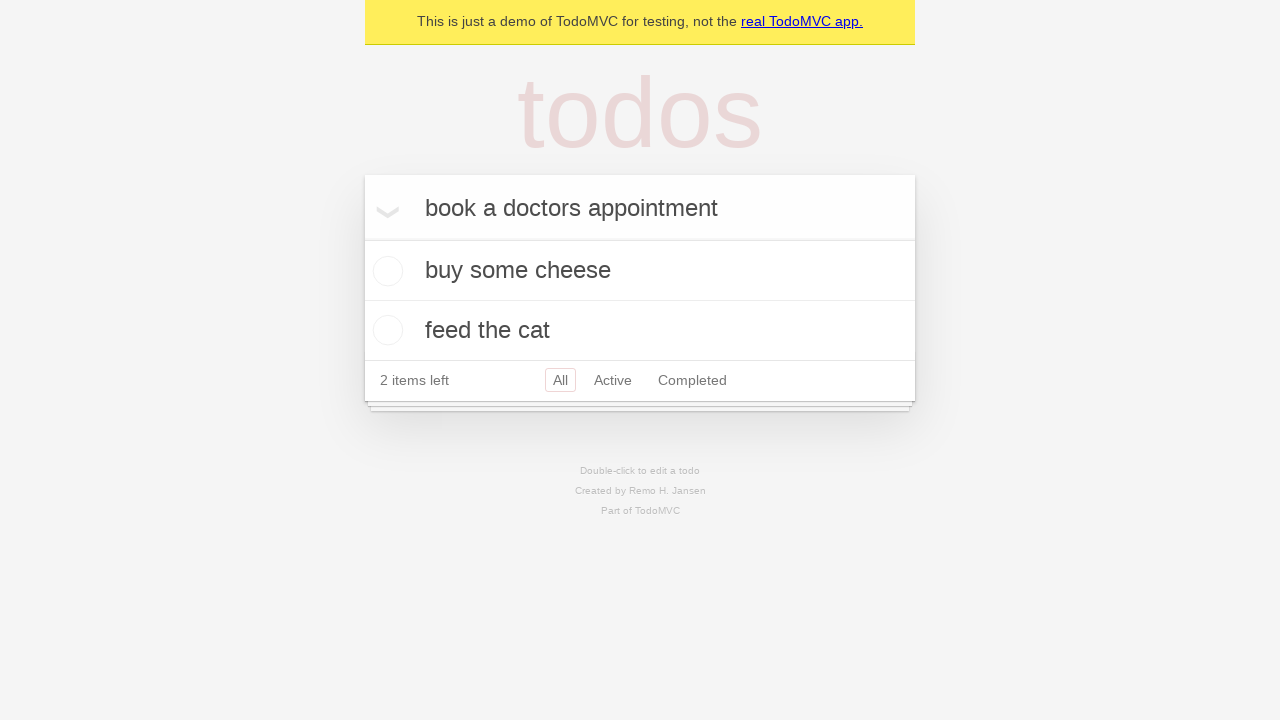

Pressed Enter to create third todo item on internal:attr=[placeholder="What needs to be done?"i]
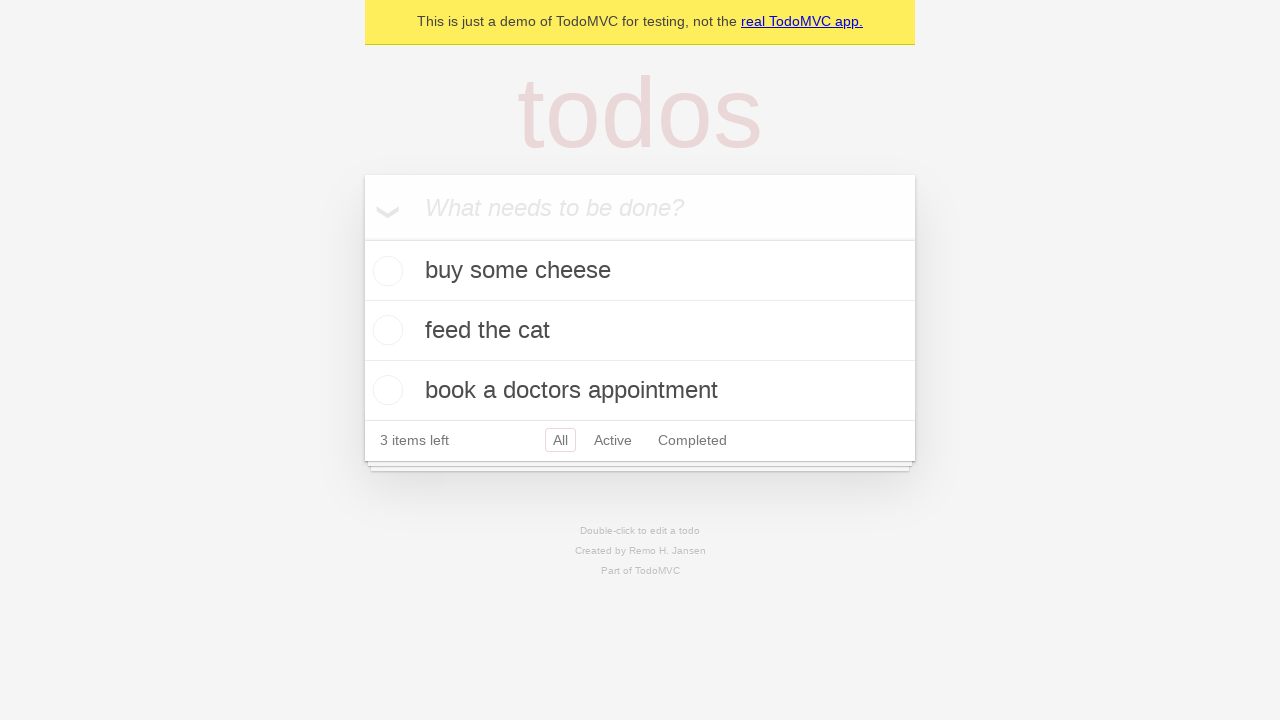

Double-clicked second todo item to enter edit mode at (640, 331) on internal:testid=[data-testid="todo-item"s] >> nth=1
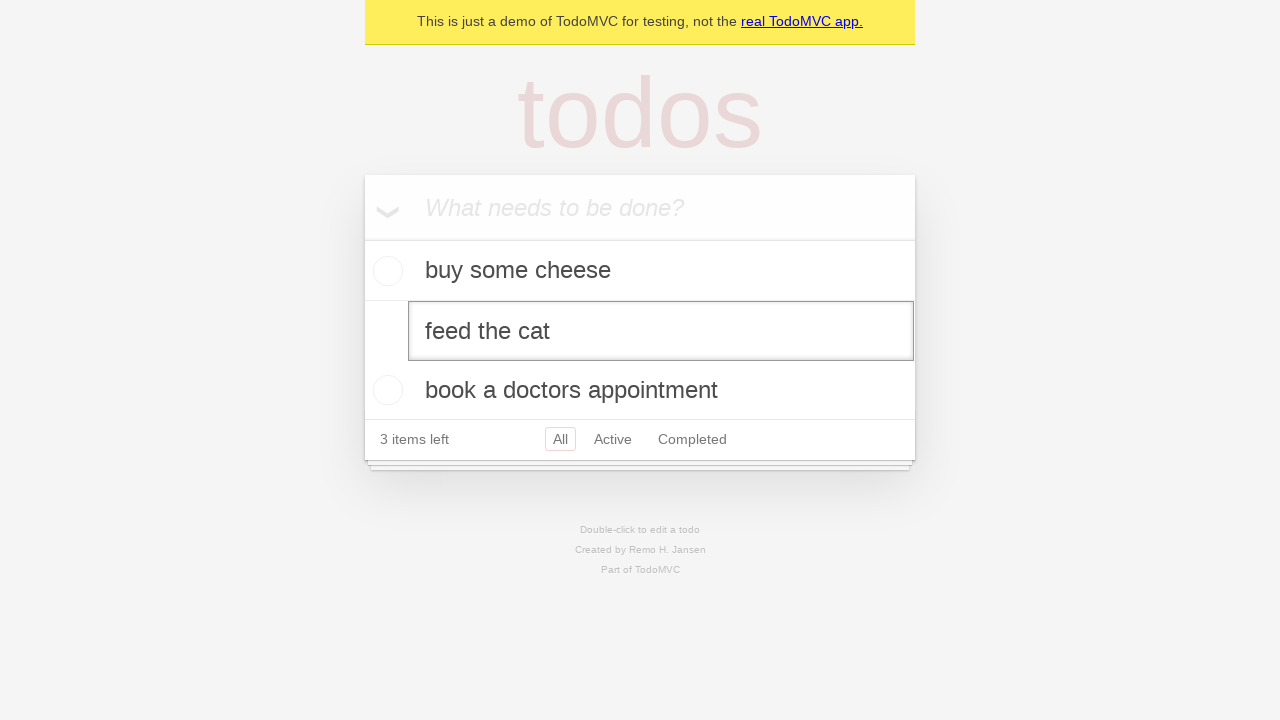

Filled edit field with new text 'buy some sausages' on internal:testid=[data-testid="todo-item"s] >> nth=1 >> internal:role=textbox[nam
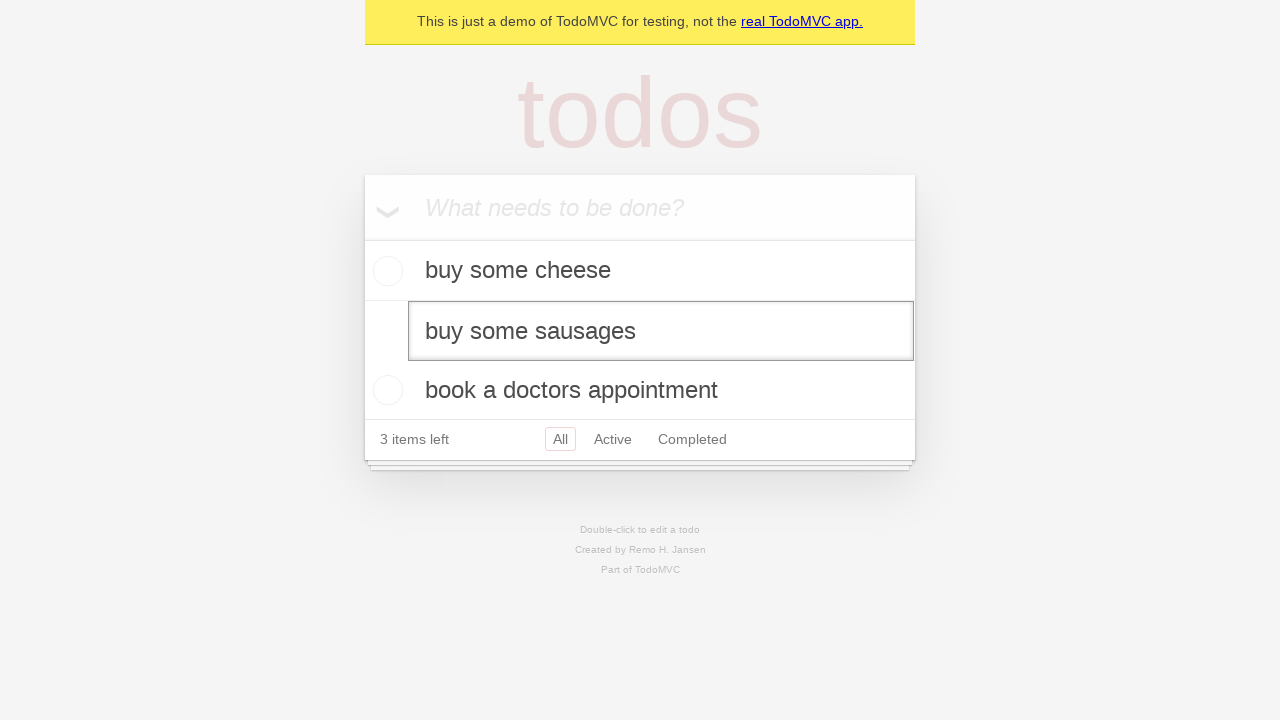

Pressed Escape to cancel edit and restore original text on internal:testid=[data-testid="todo-item"s] >> nth=1 >> internal:role=textbox[nam
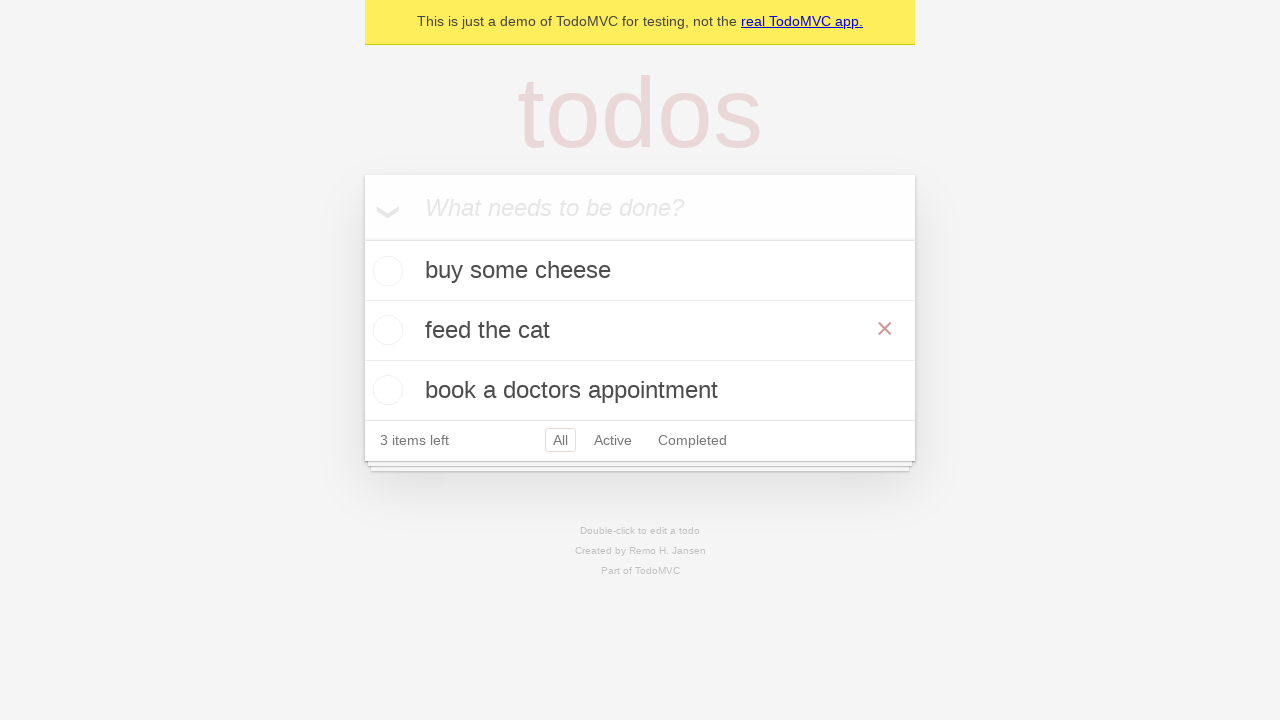

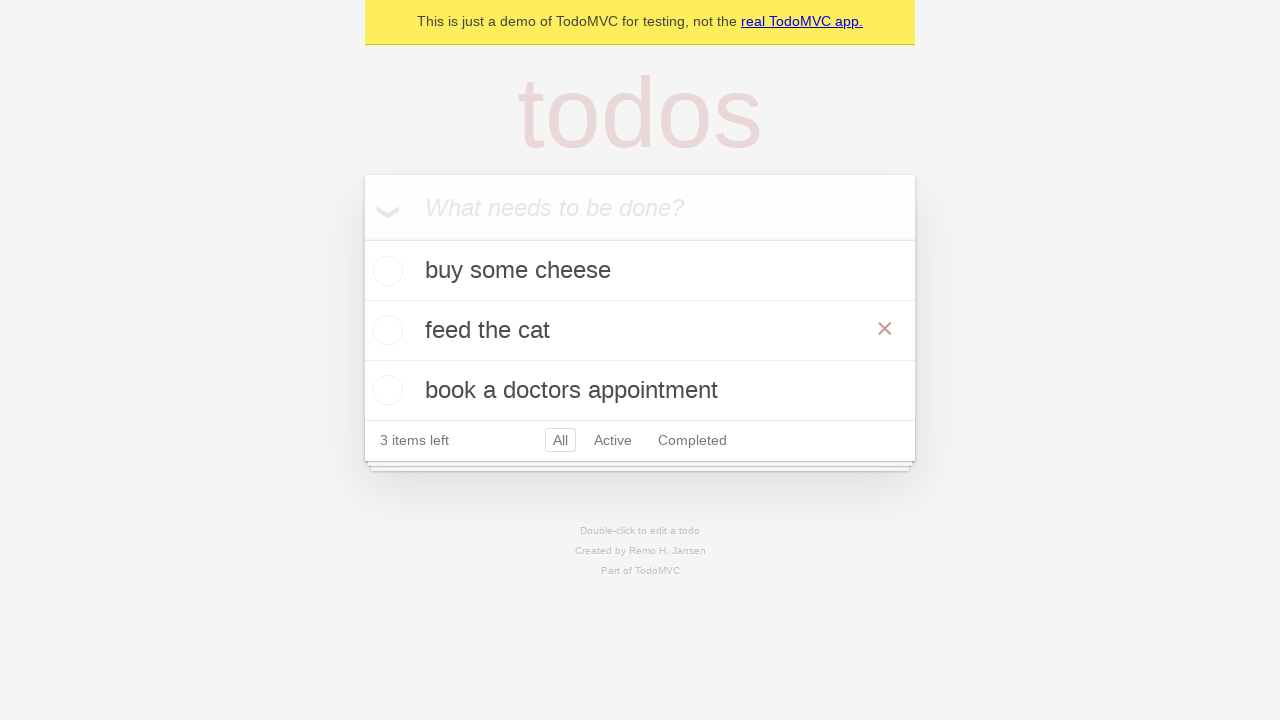